Tests the add-to-cart functionality on BrowserStack's demo e-commerce site by adding a product, verifying the cart opens, and confirming the product name in the cart matches the product on the main page.

Starting URL: https://www.bstackdemo.com

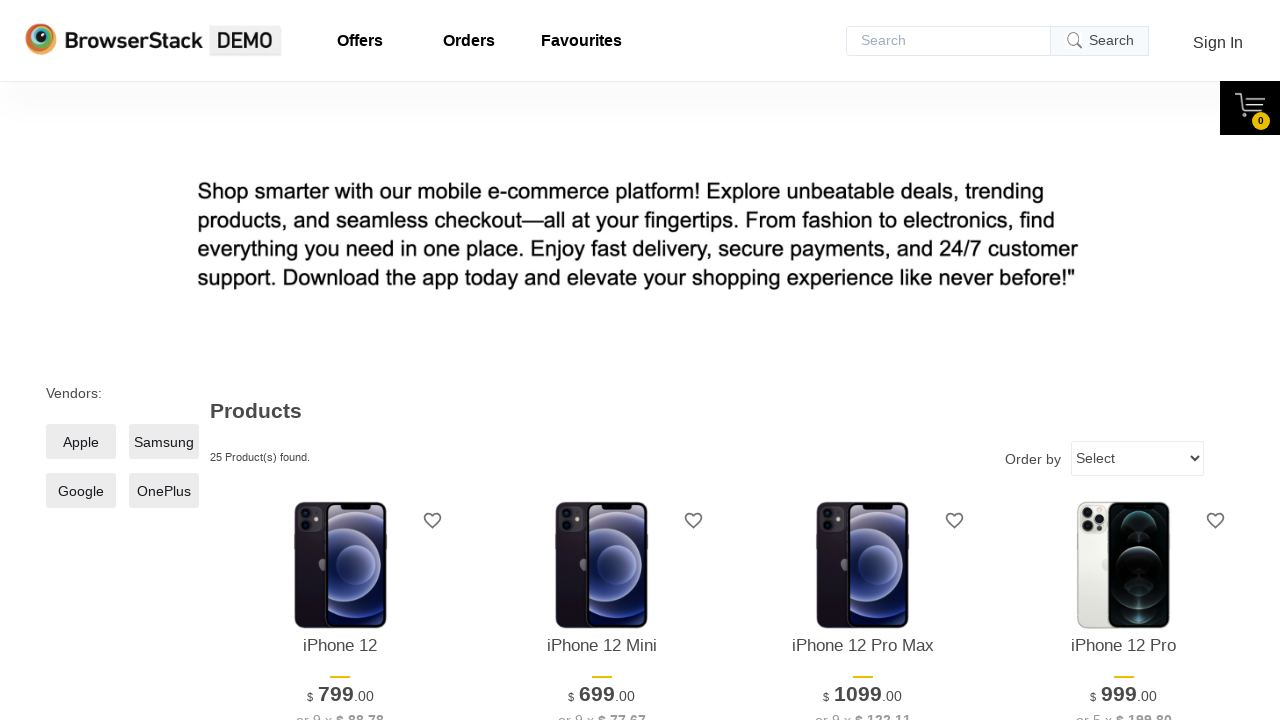

Verified page title contains 'StackDemo'
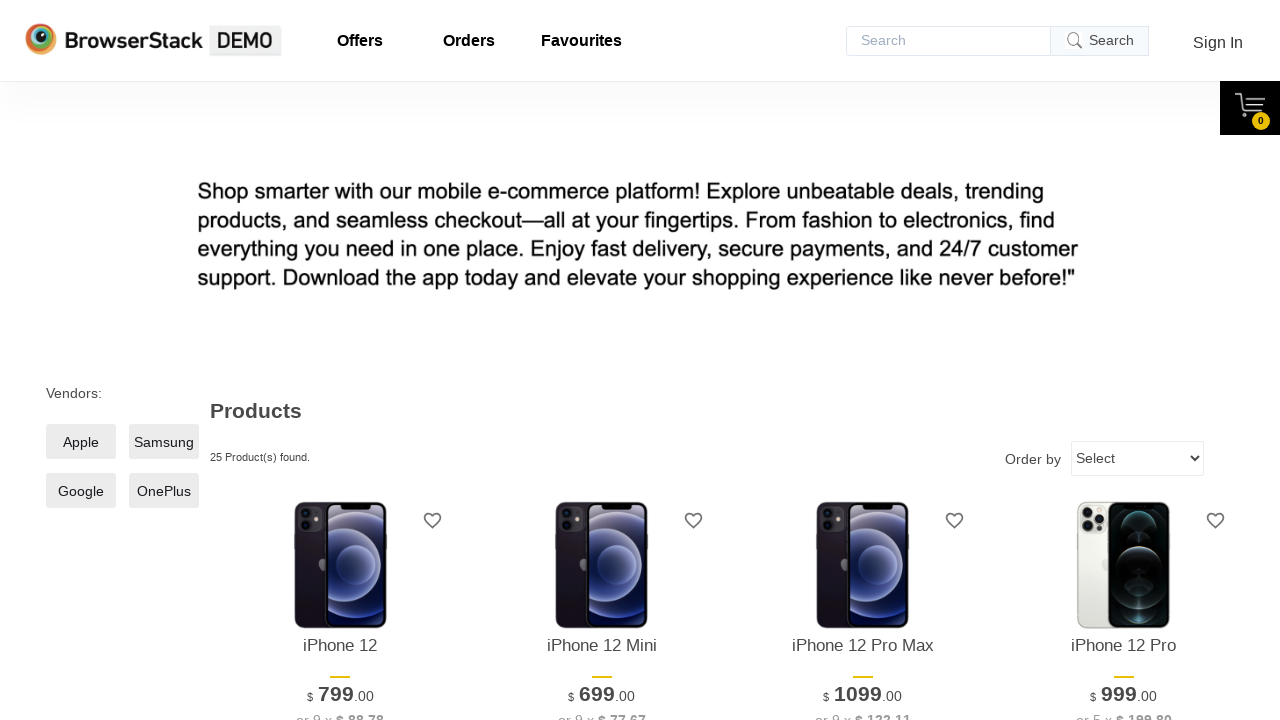

Retrieved product name from main page display
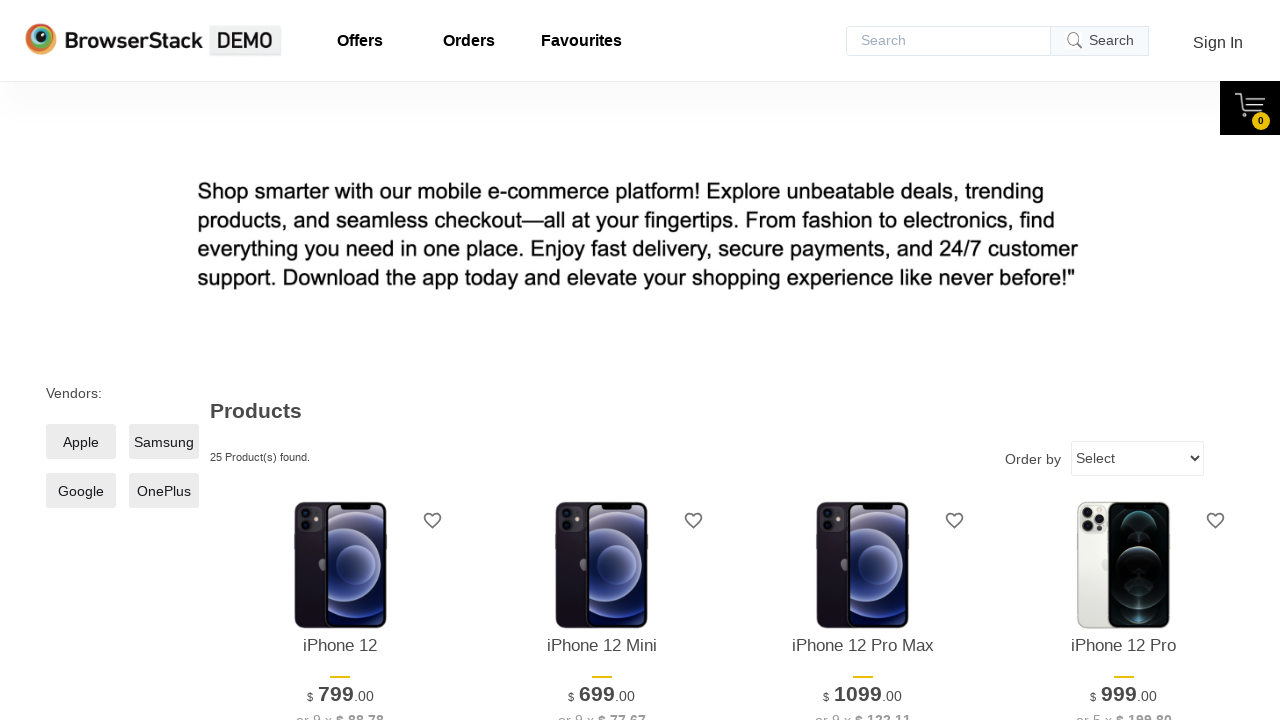

Clicked add-to-cart button for first product at (340, 361) on xpath=//*[@id='1']/div[4]
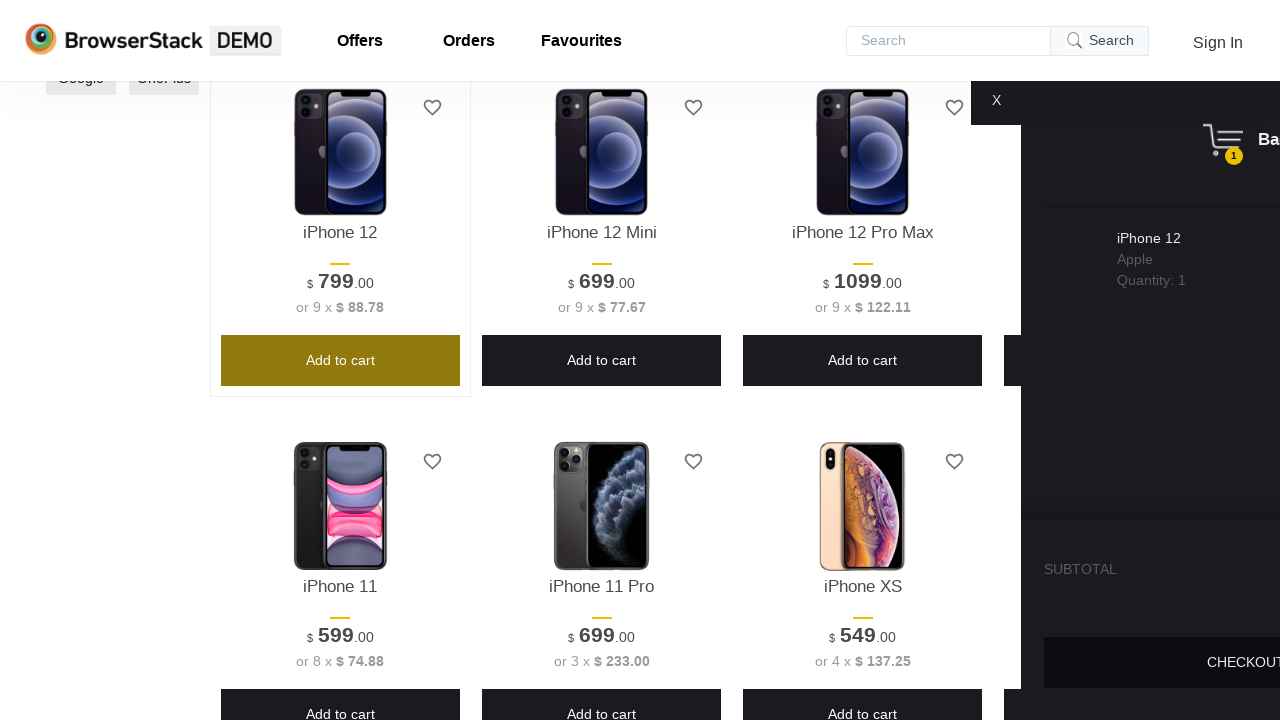

Waited for cart content to appear
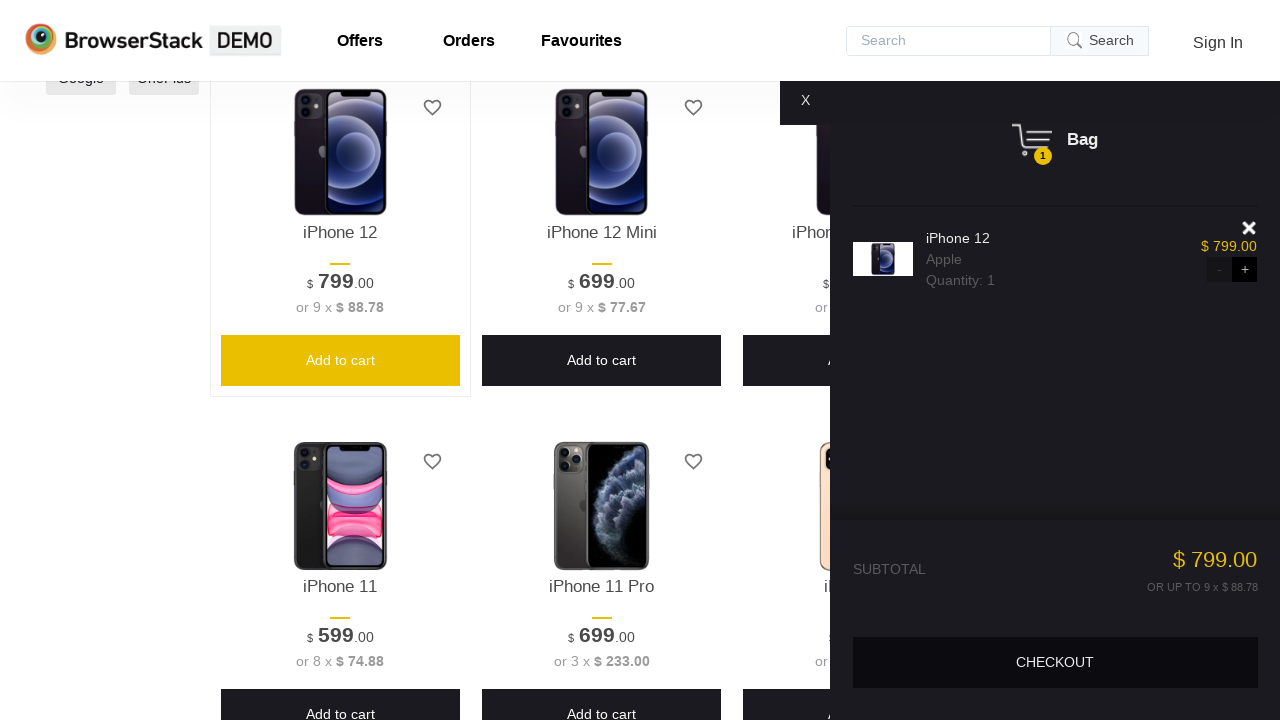

Verified cart content is visible
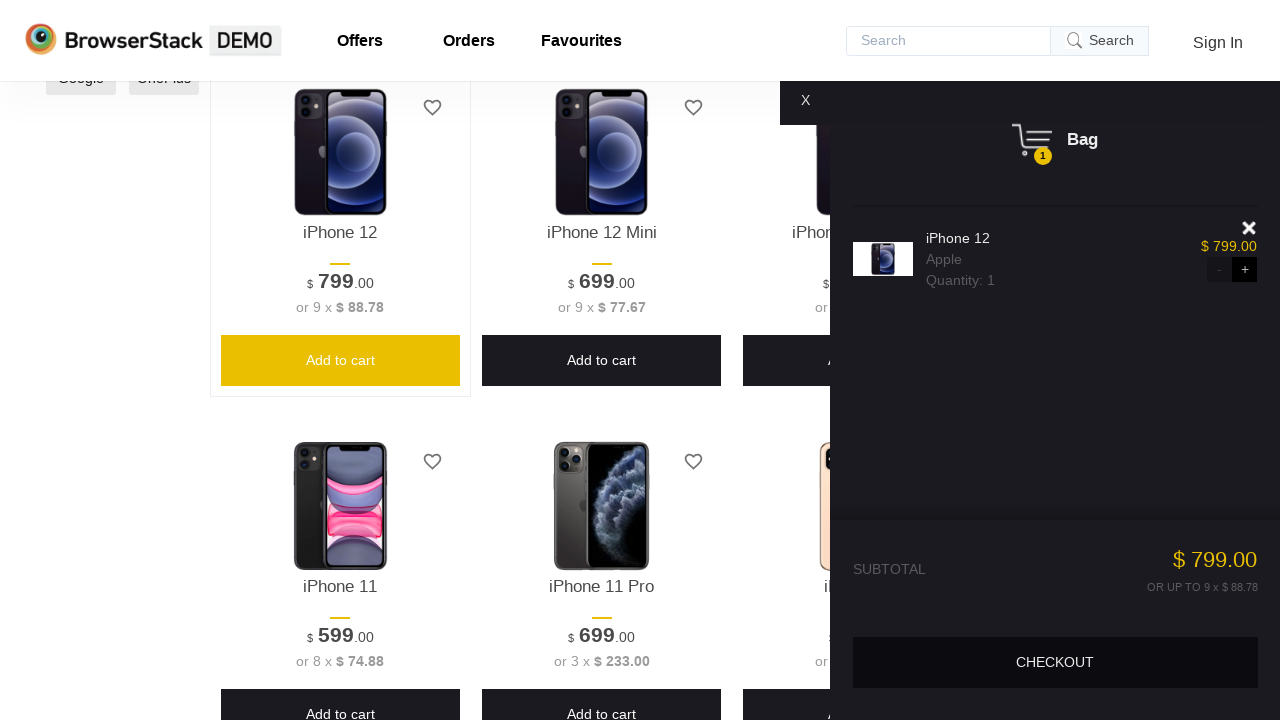

Retrieved product name from cart
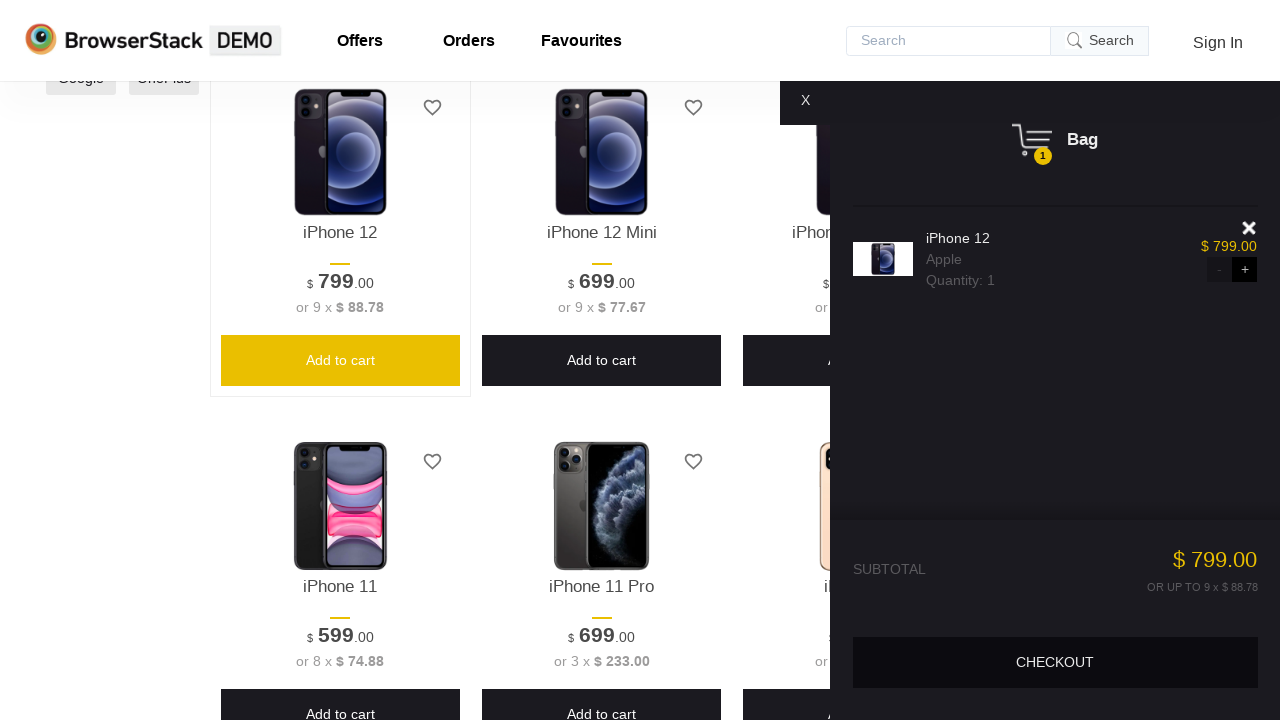

Verified product name in cart matches product on main page
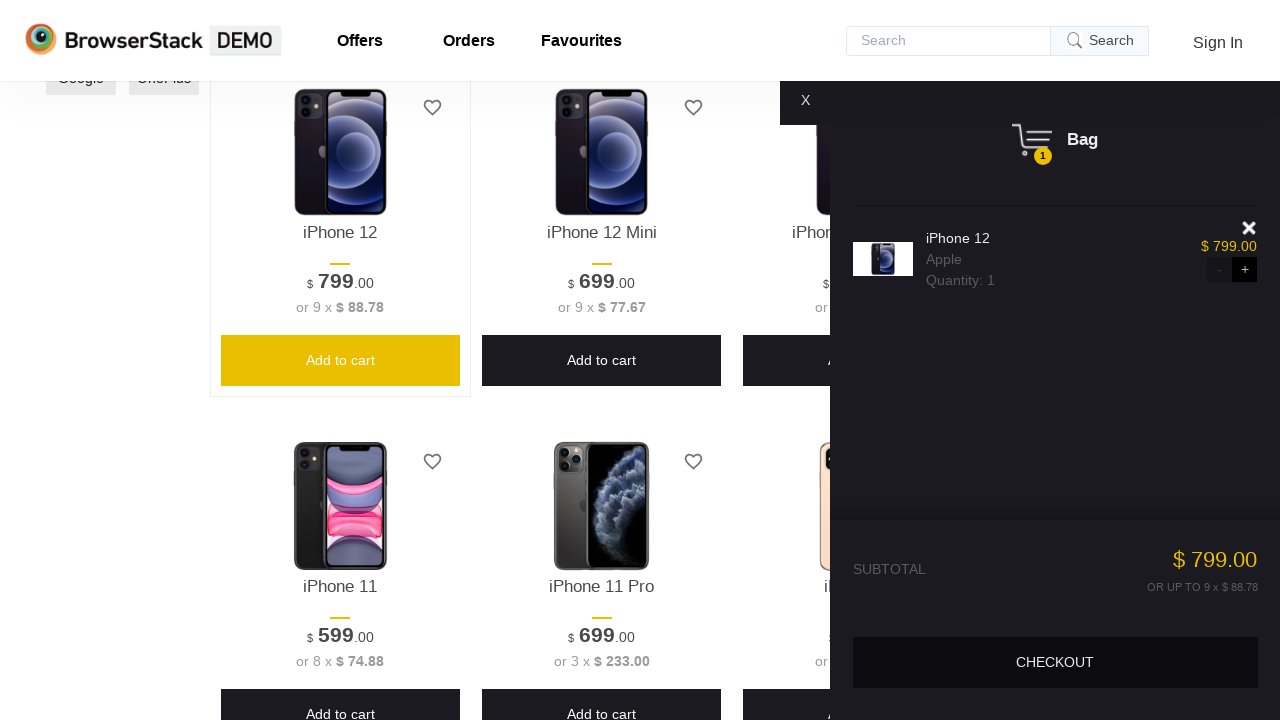

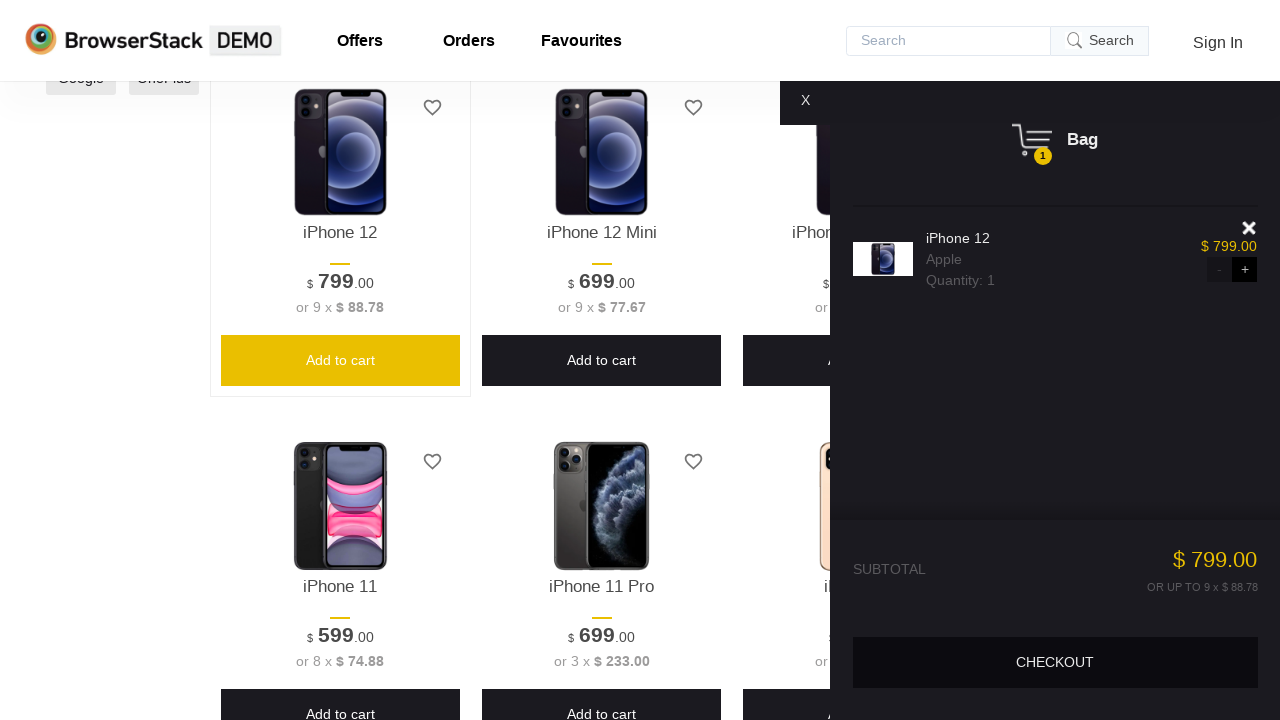